Tests navigation functionality on data.gov by clicking through main navigation links (Data, Metrics, Open Government, Contact) and verifying each navigates to the correct URL

Starting URL: https://data.gov

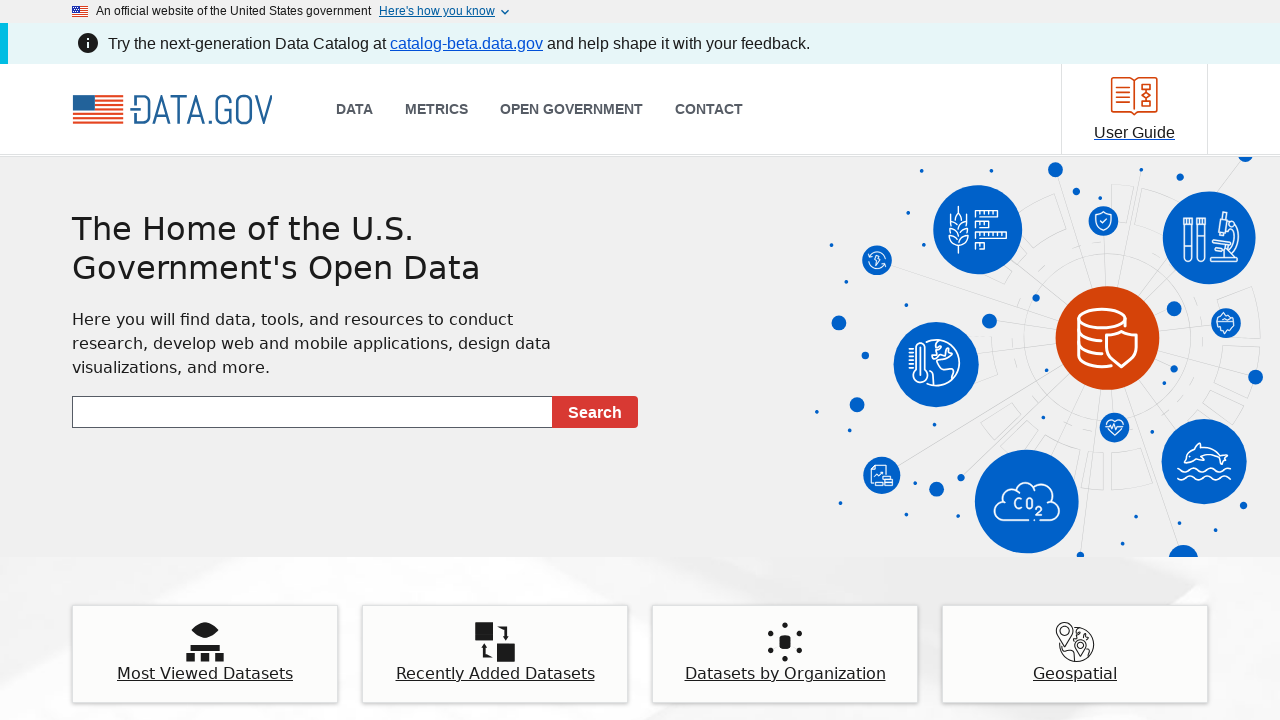

Clicked 'Data' navigation link at (354, 110) on //a[.//span[text()='Data']]
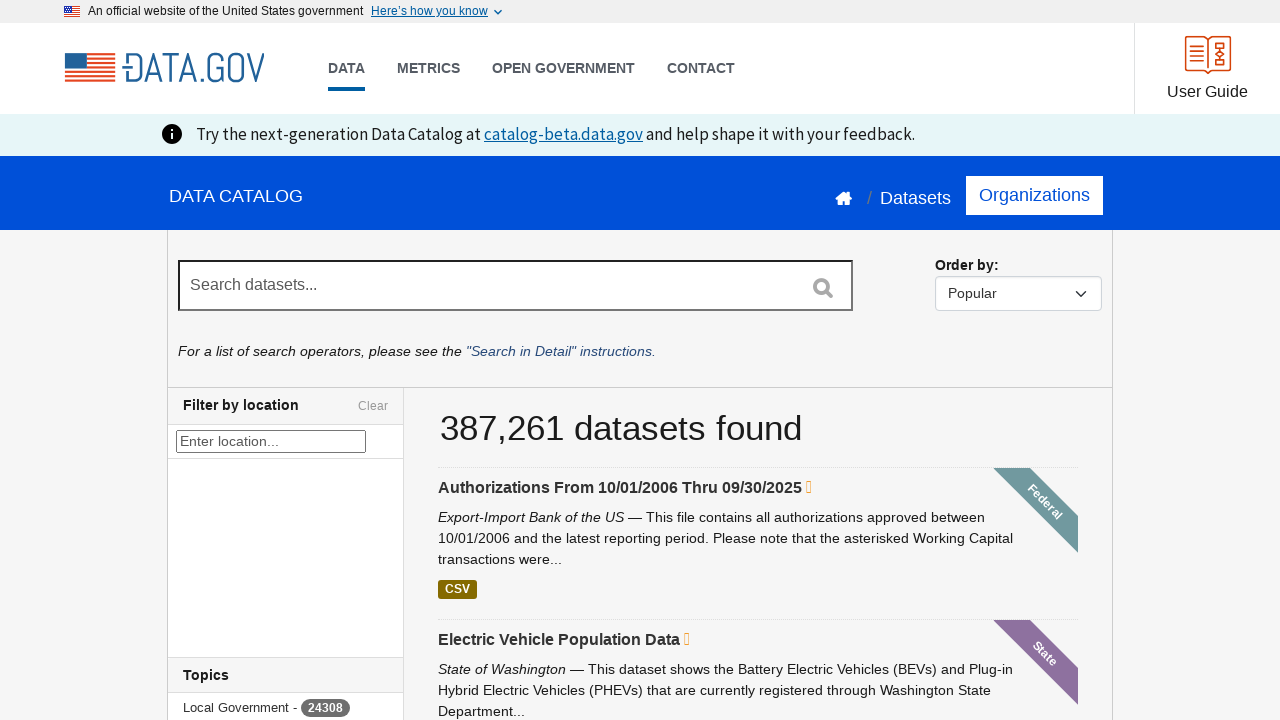

Navigation completed to 'Data' page
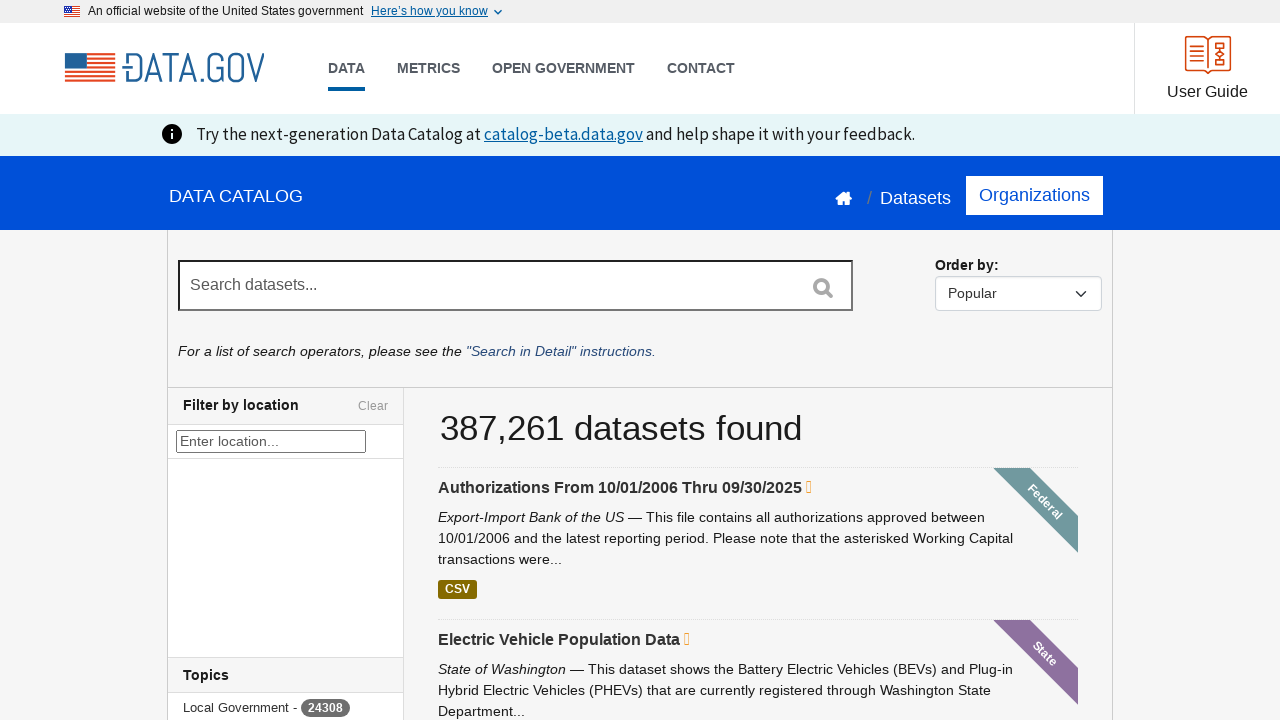

Navigated back to data.gov main page
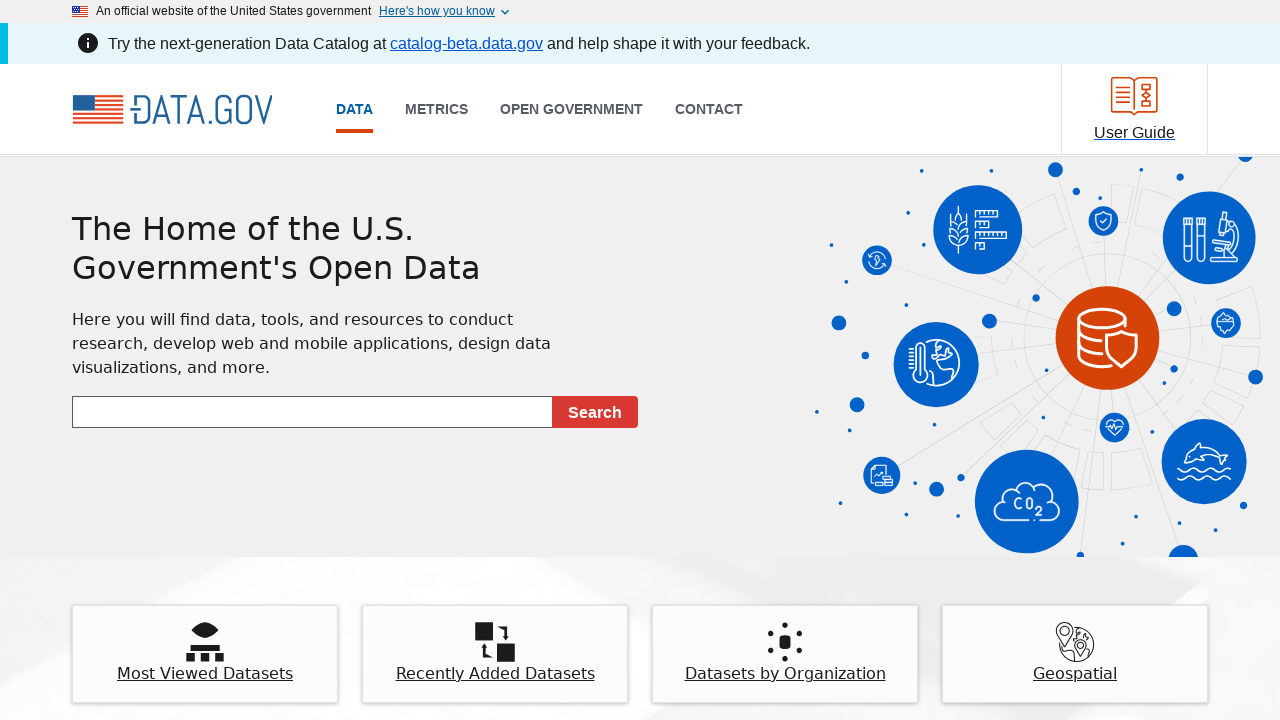

Main page load completed
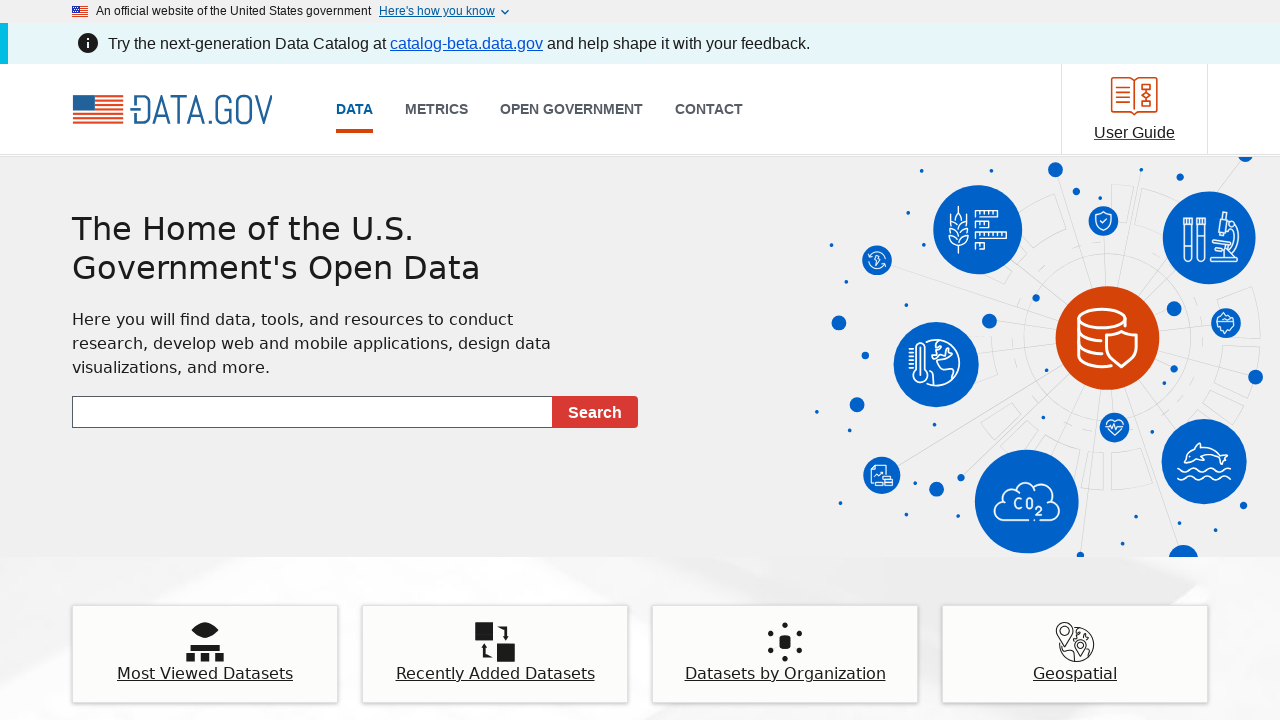

Clicked 'Metrics' navigation link at (436, 110) on //a[.//span[text()='Metrics']]
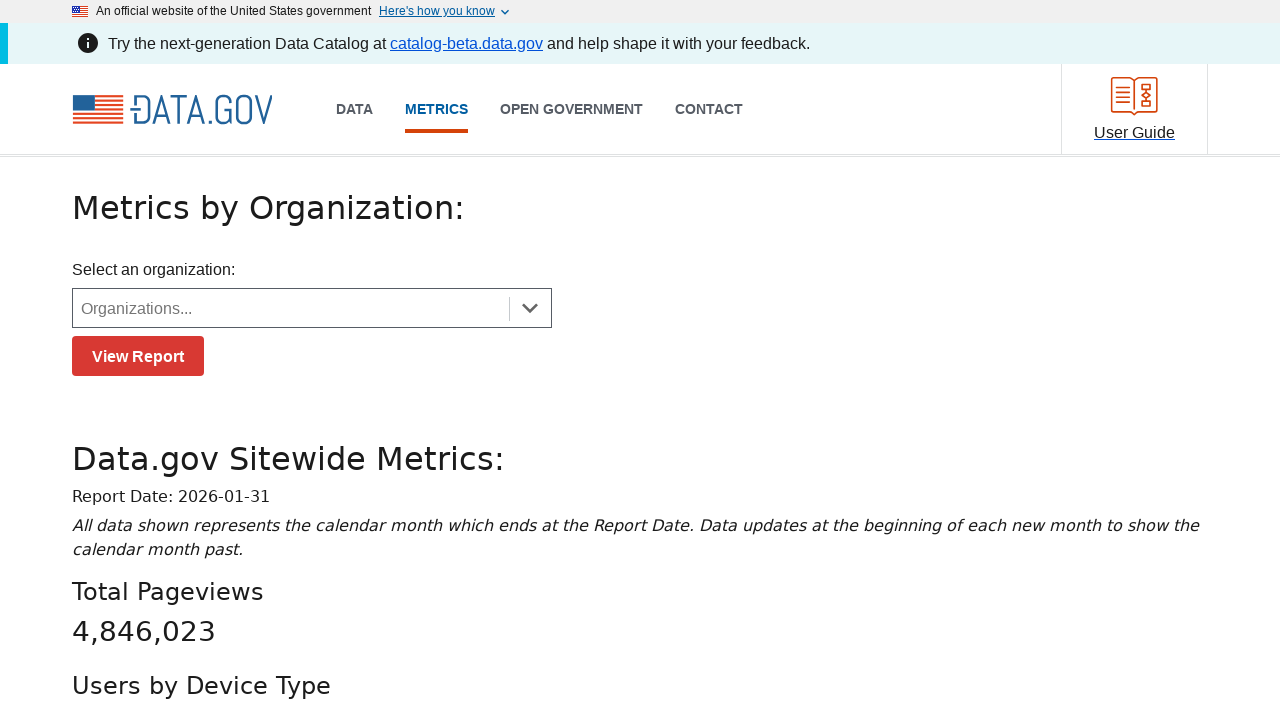

Navigation completed to 'Metrics' page
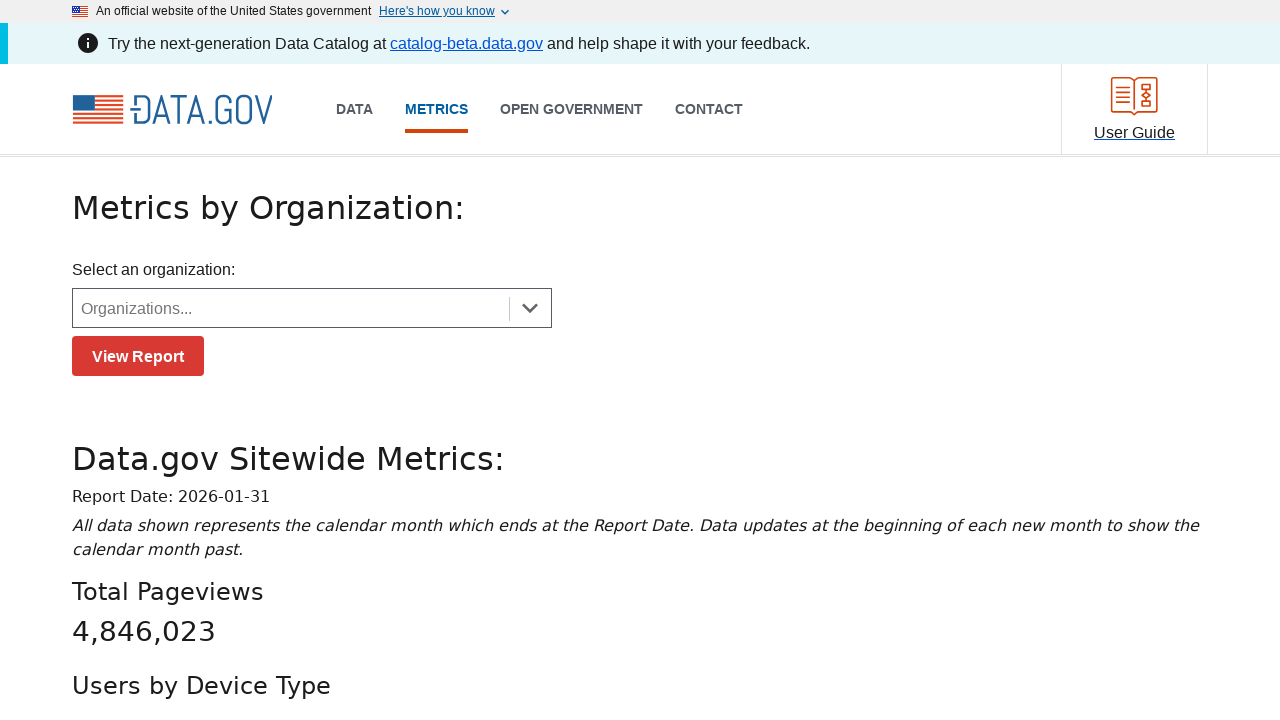

Navigated back to data.gov main page
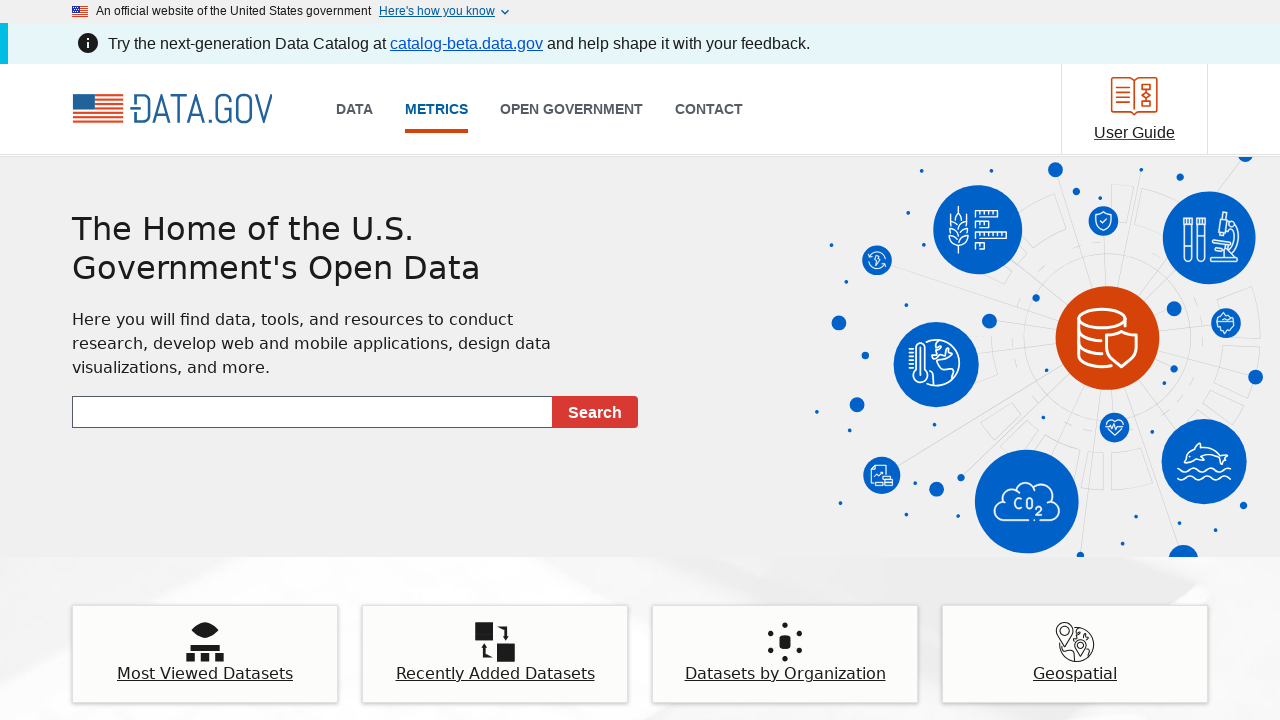

Main page load completed
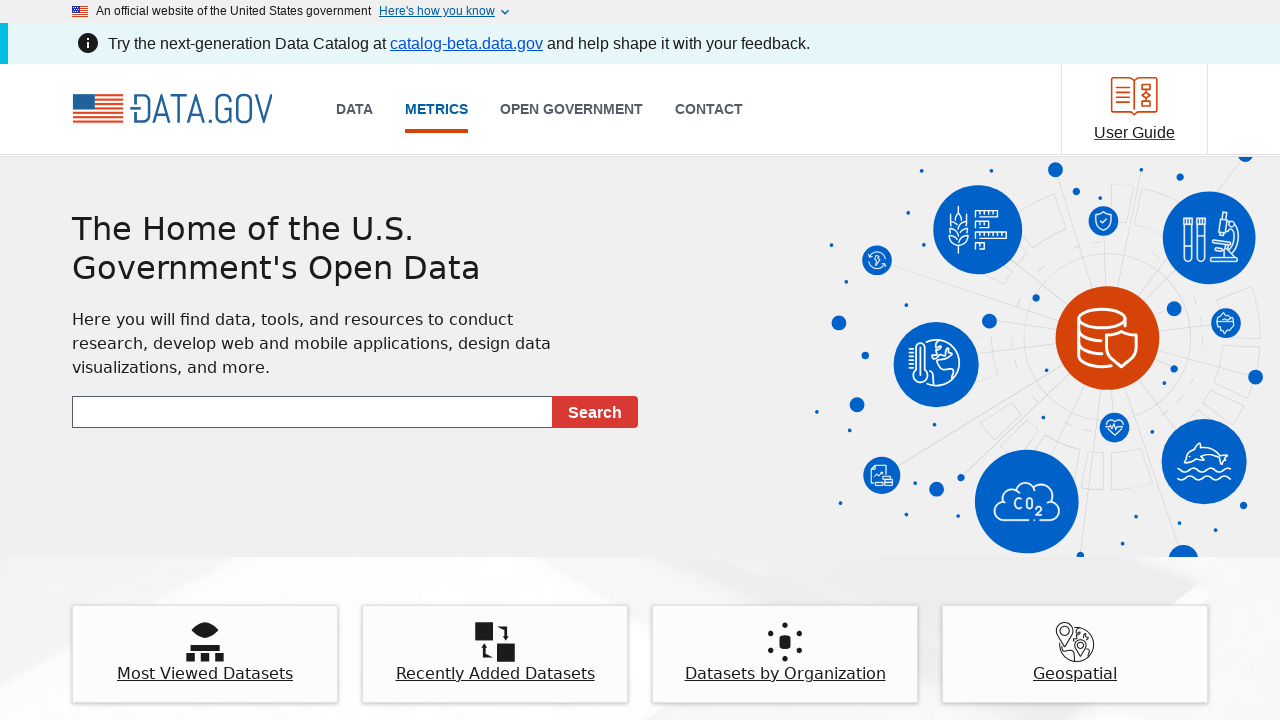

Clicked 'Open Government' navigation link at (572, 110) on //a[.//span[text()='Open Government']]
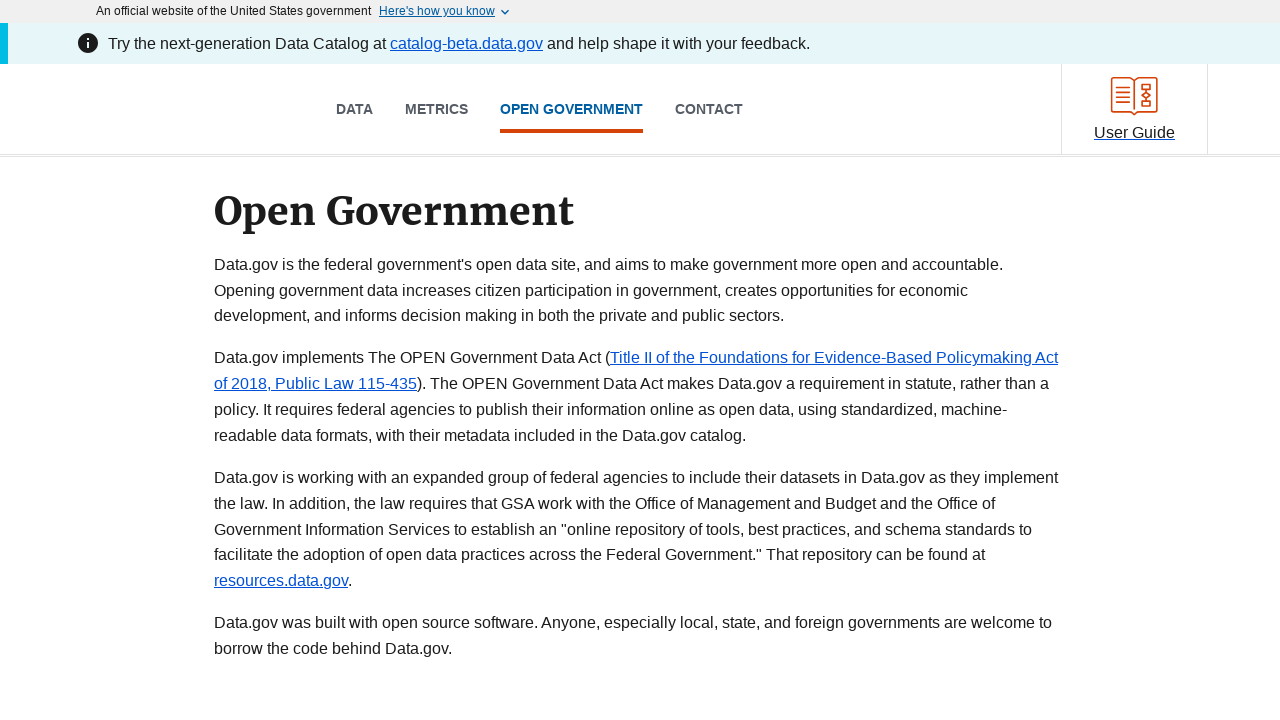

Navigation completed to 'Open Government' page
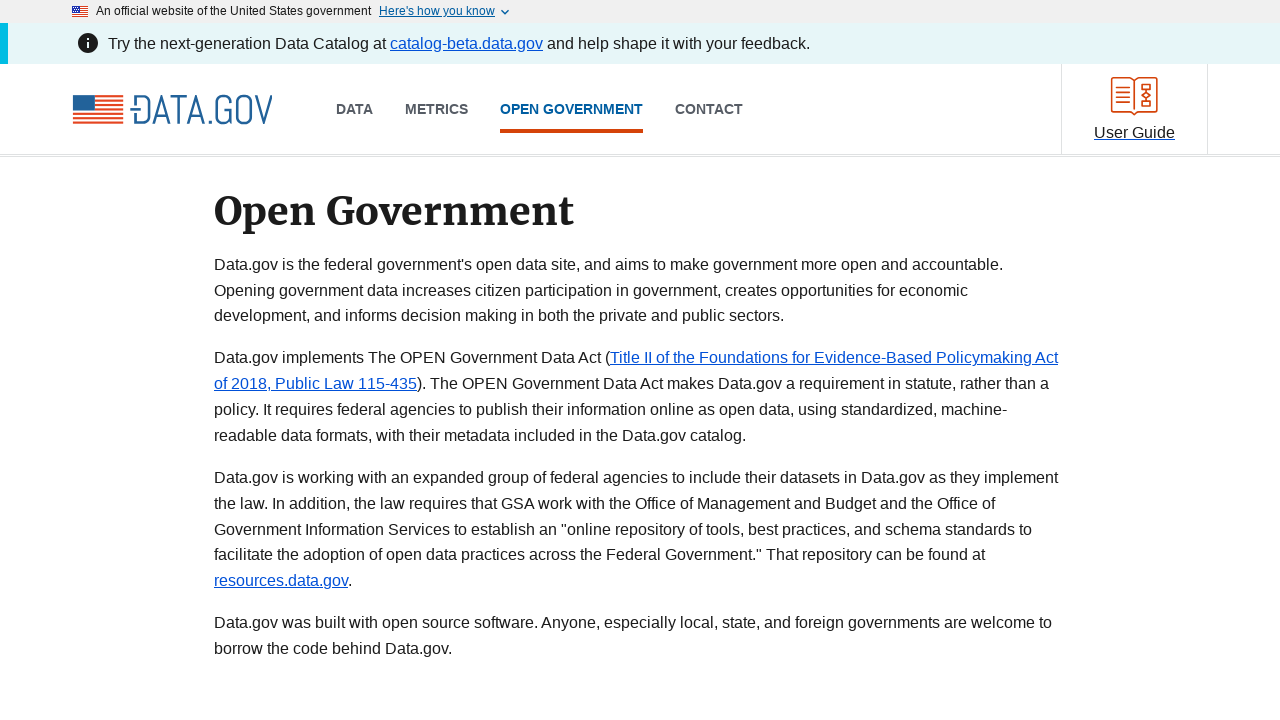

Navigated back to data.gov main page
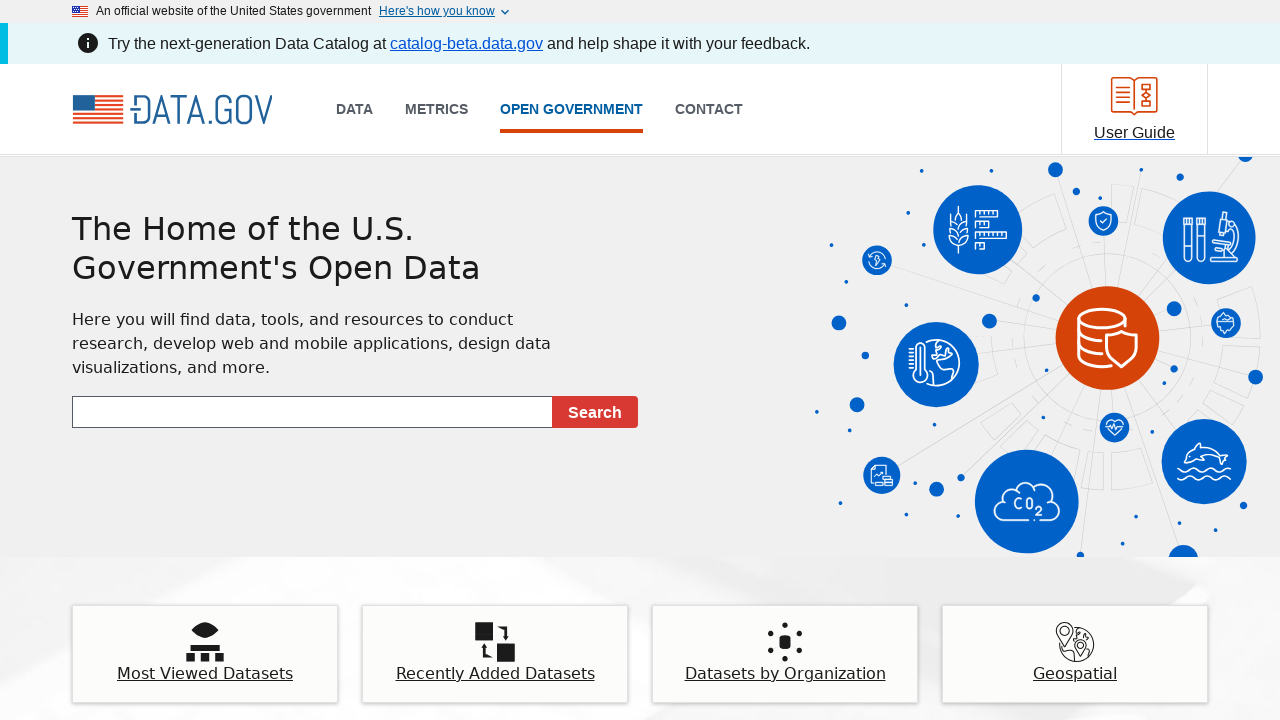

Main page load completed
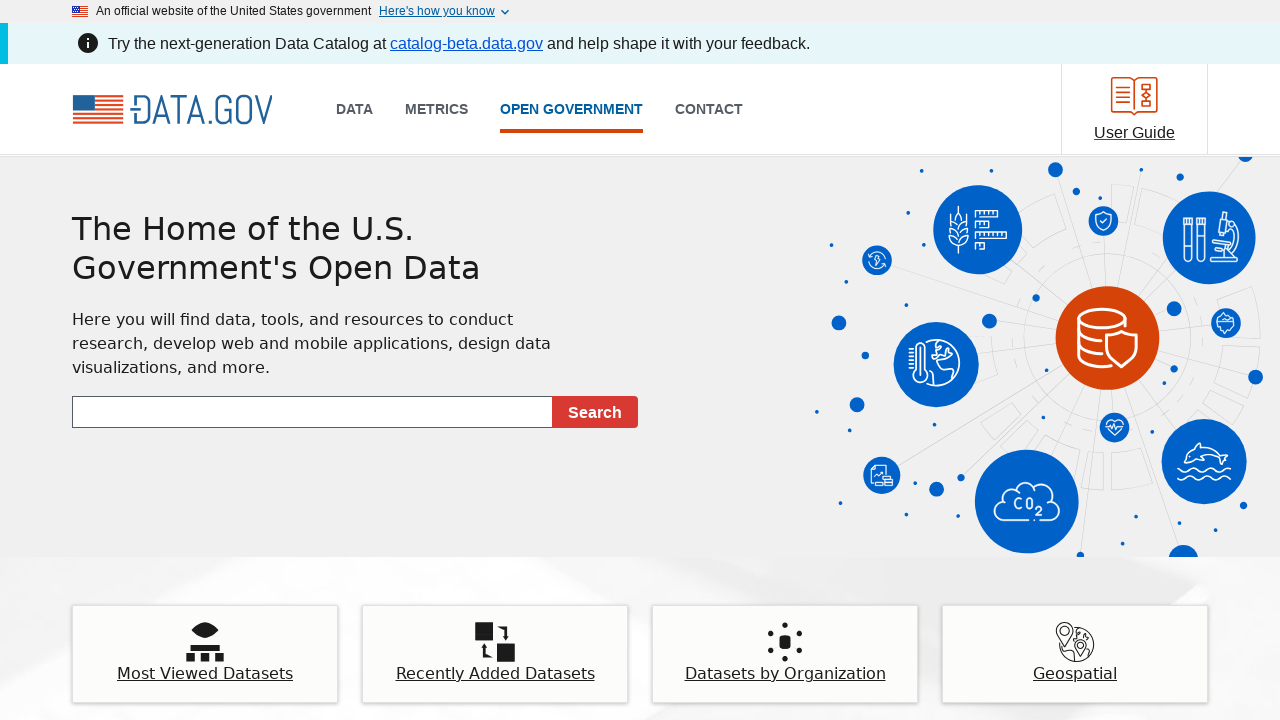

Clicked 'Contact' navigation link at (709, 110) on //a[.//span[text()='Contact']]
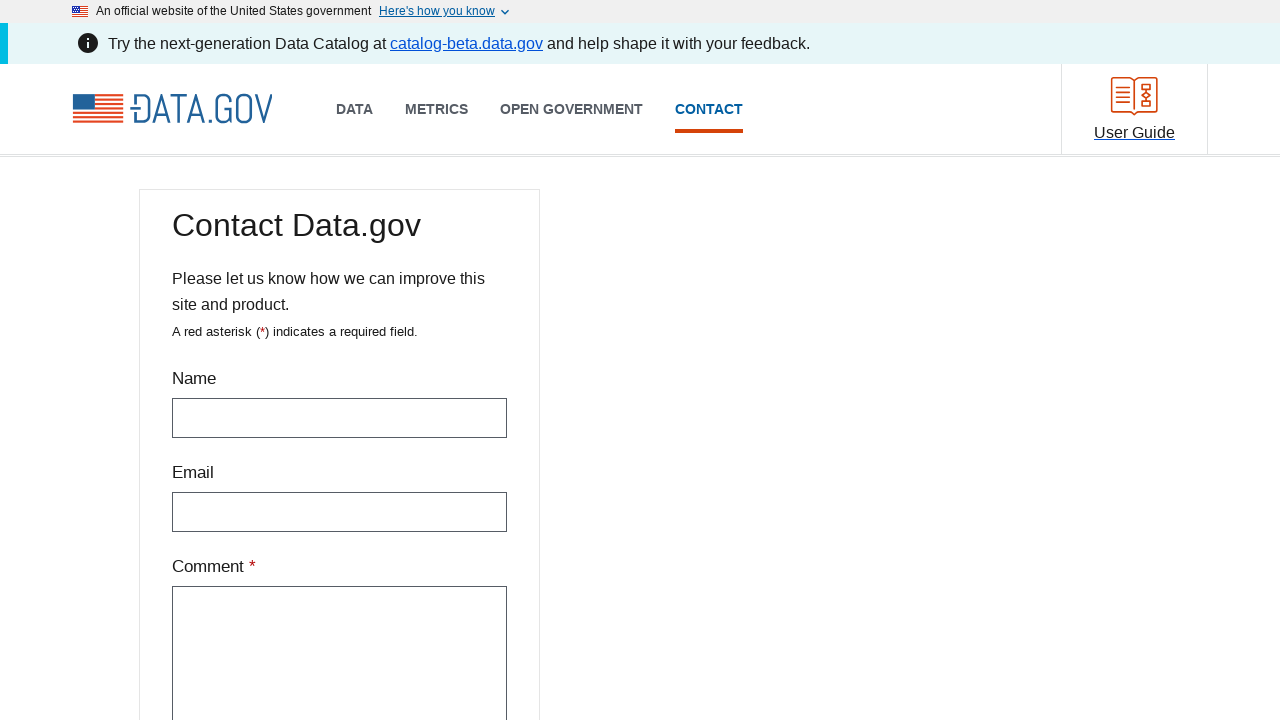

Navigation completed to 'Contact' page
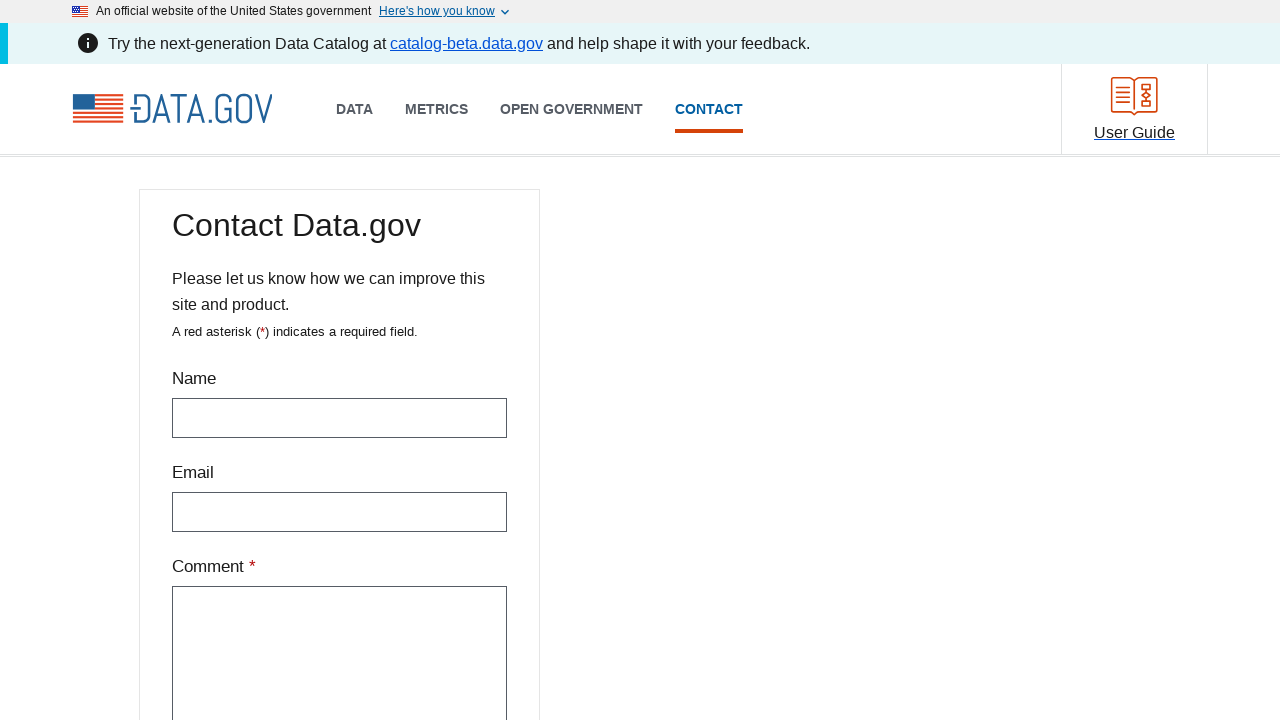

Navigated back to data.gov main page
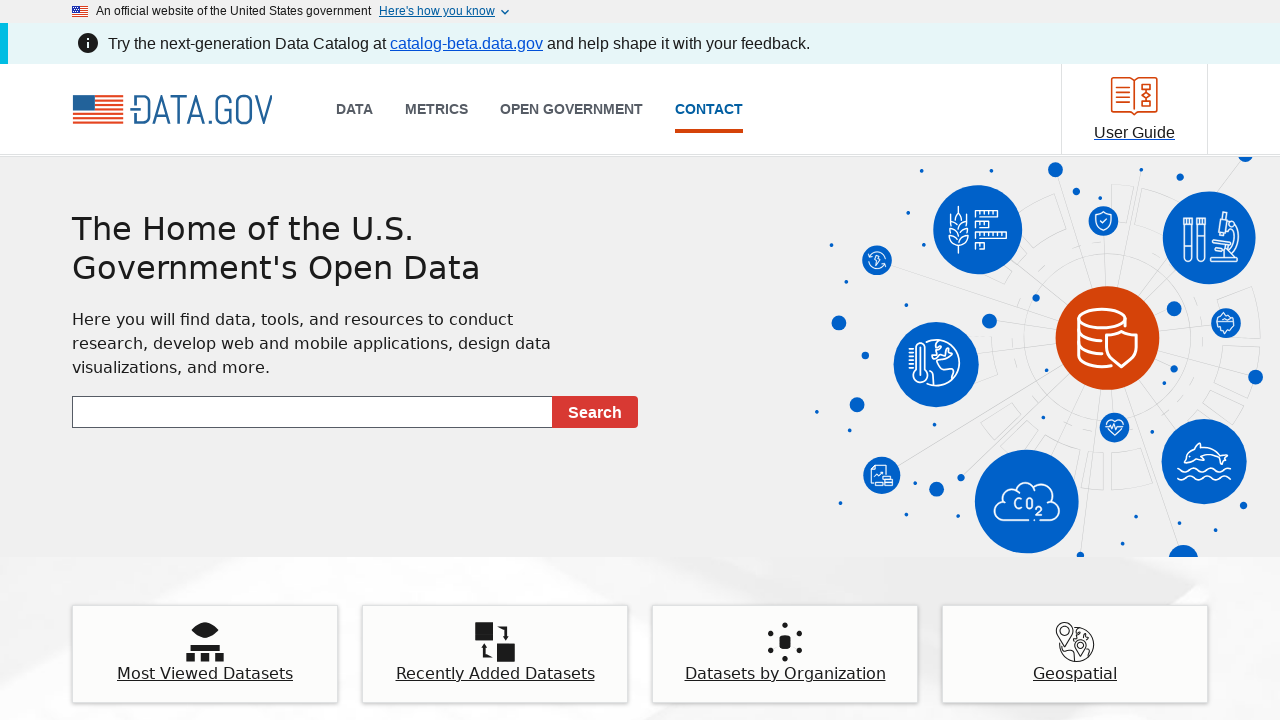

Main page load completed
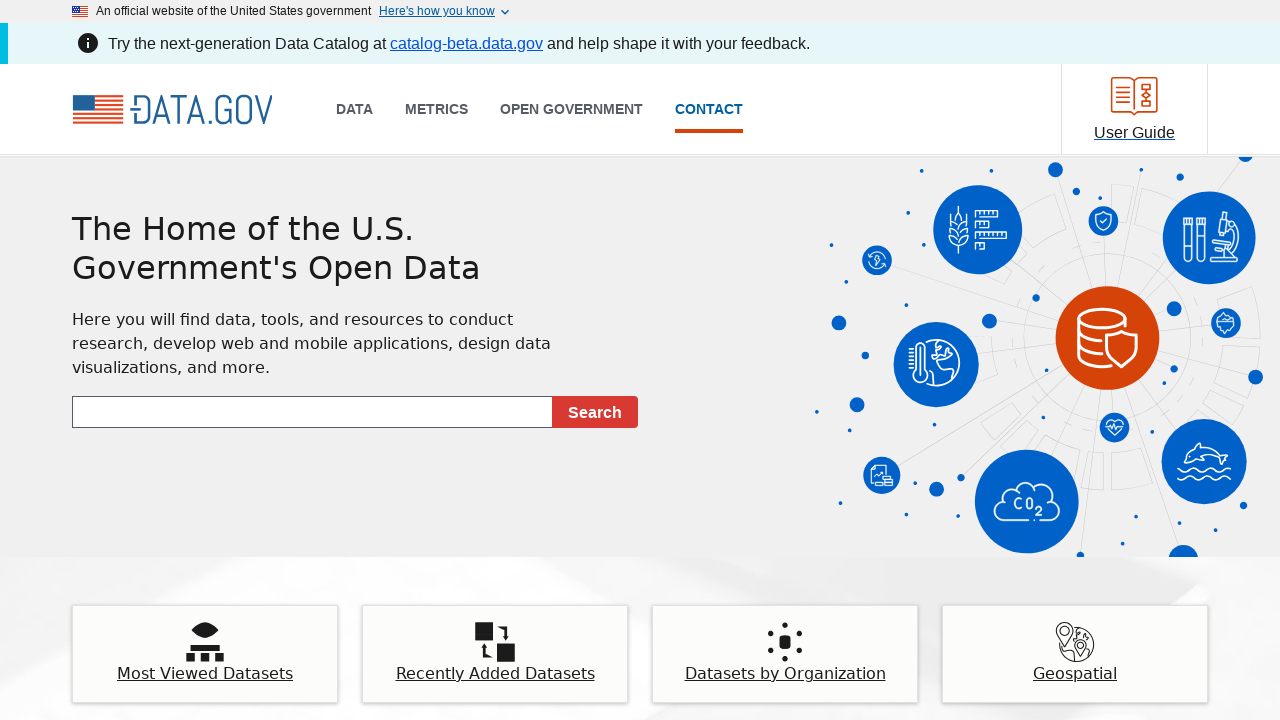

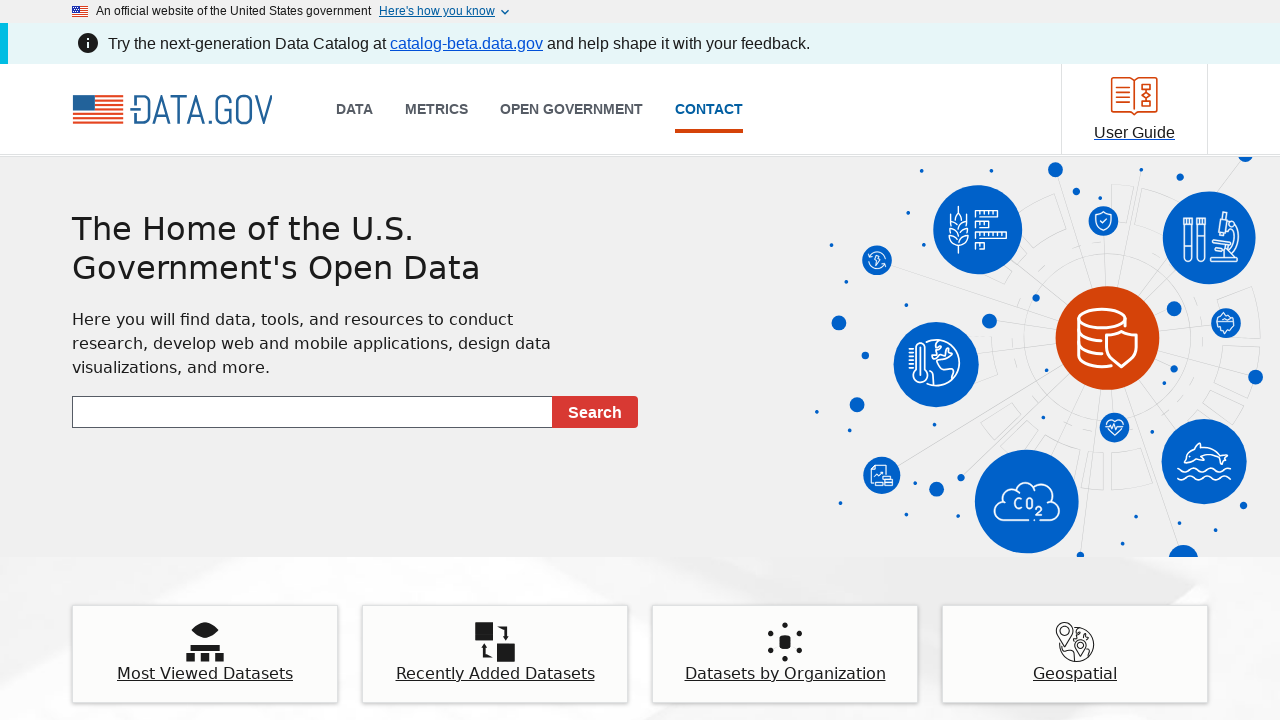